Tests dropdown selection functionality by iterating through all options in a select element and selecting each one

Starting URL: https://www.syntaxprojects.com/basic-select-dropdown-demo.php

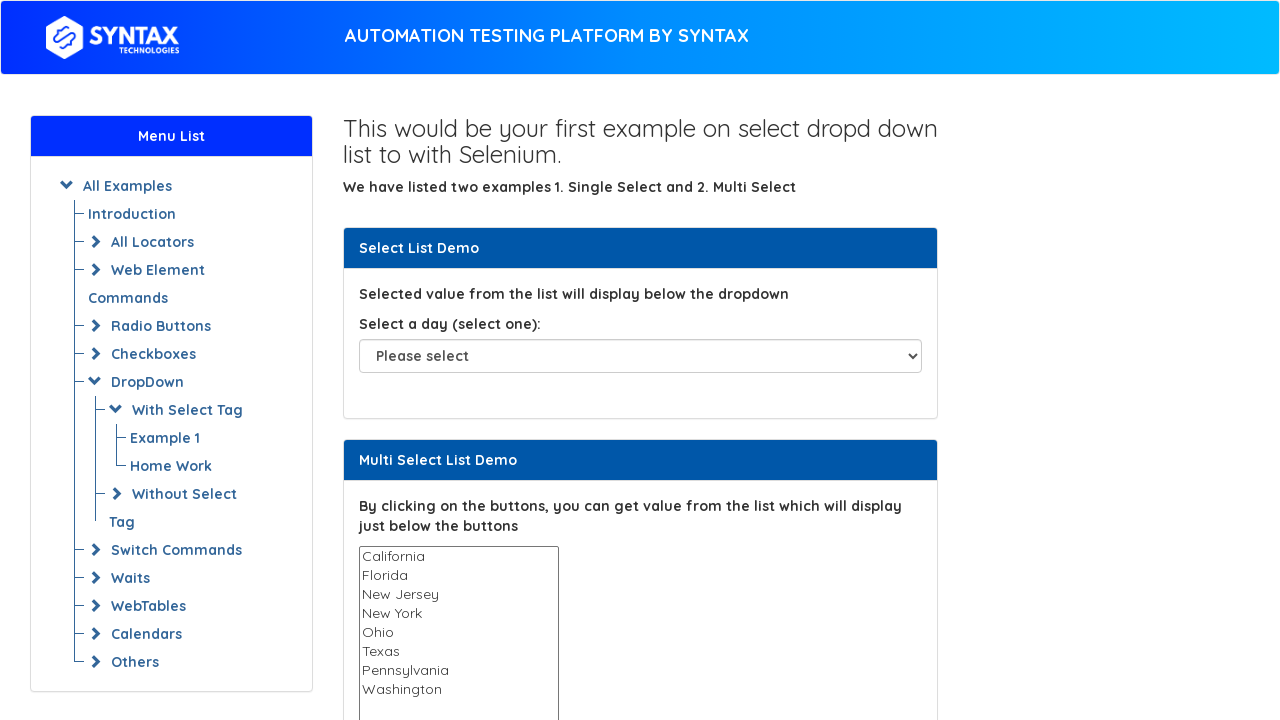

Located dropdown element with id 'select-demo'
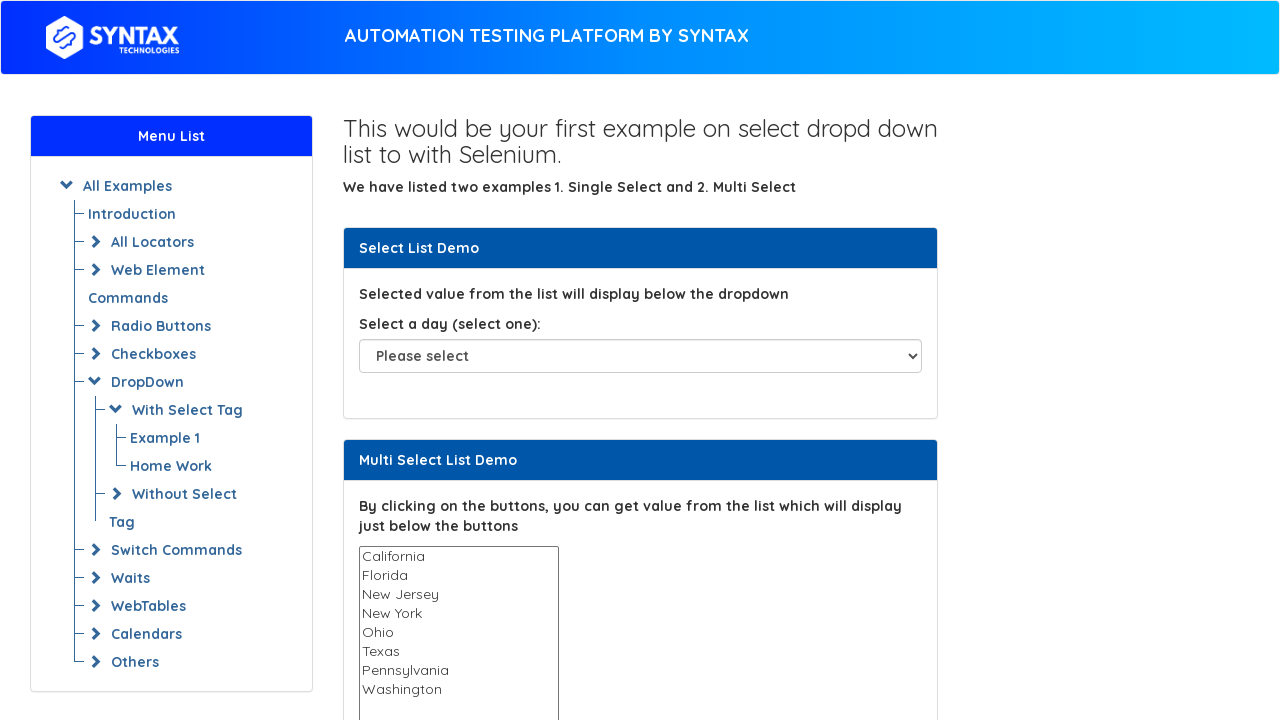

Retrieved all options from dropdown
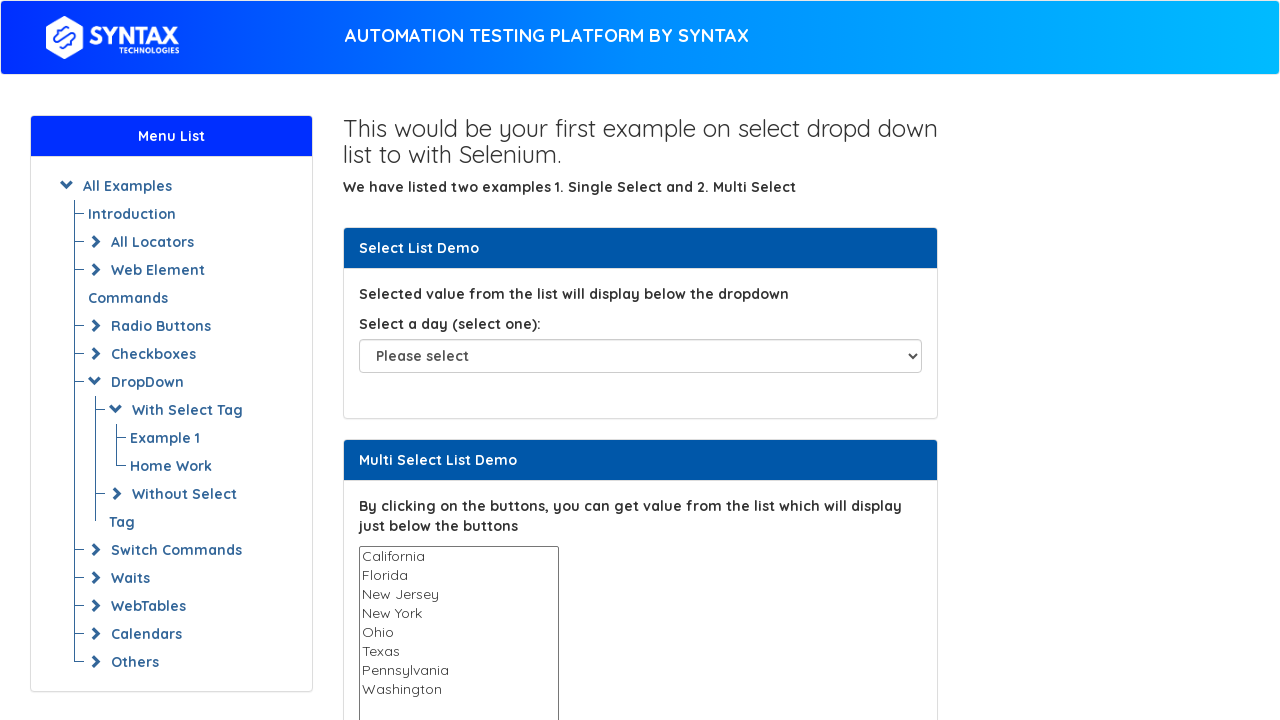

Retrieved text content from option 0: 'Please select'
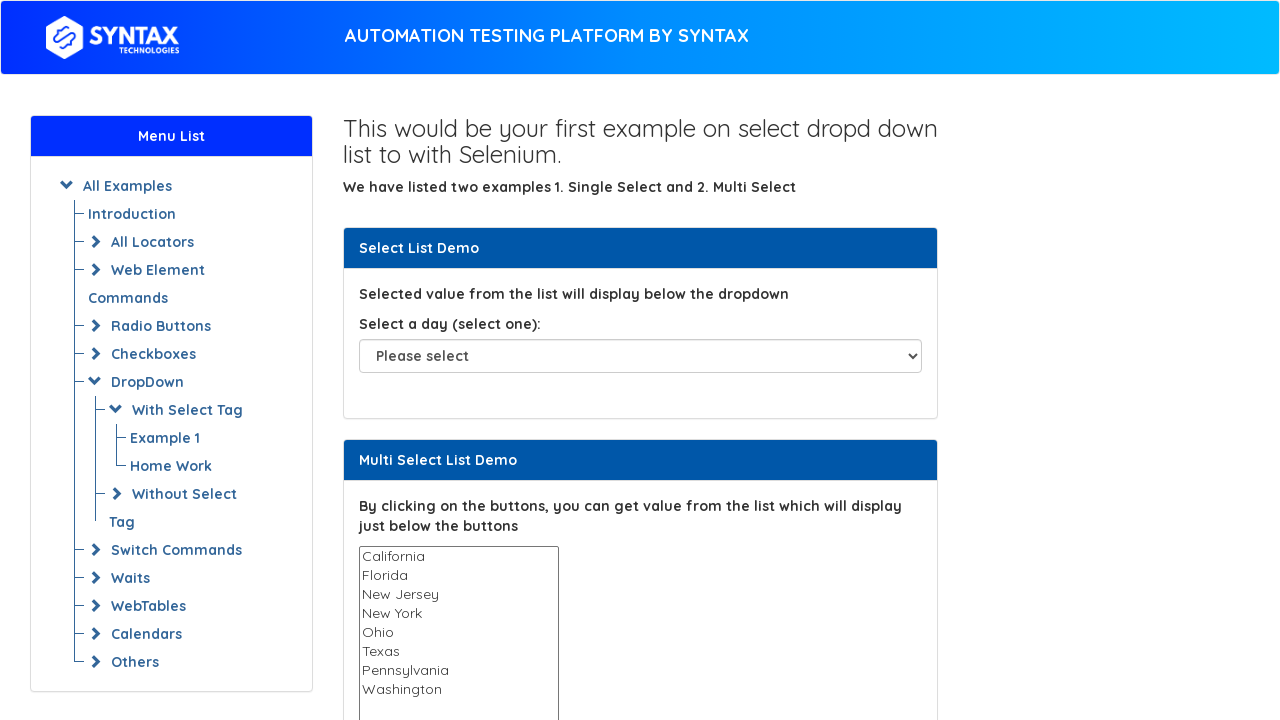

Selected dropdown option 0: 'Please select' on #select-demo
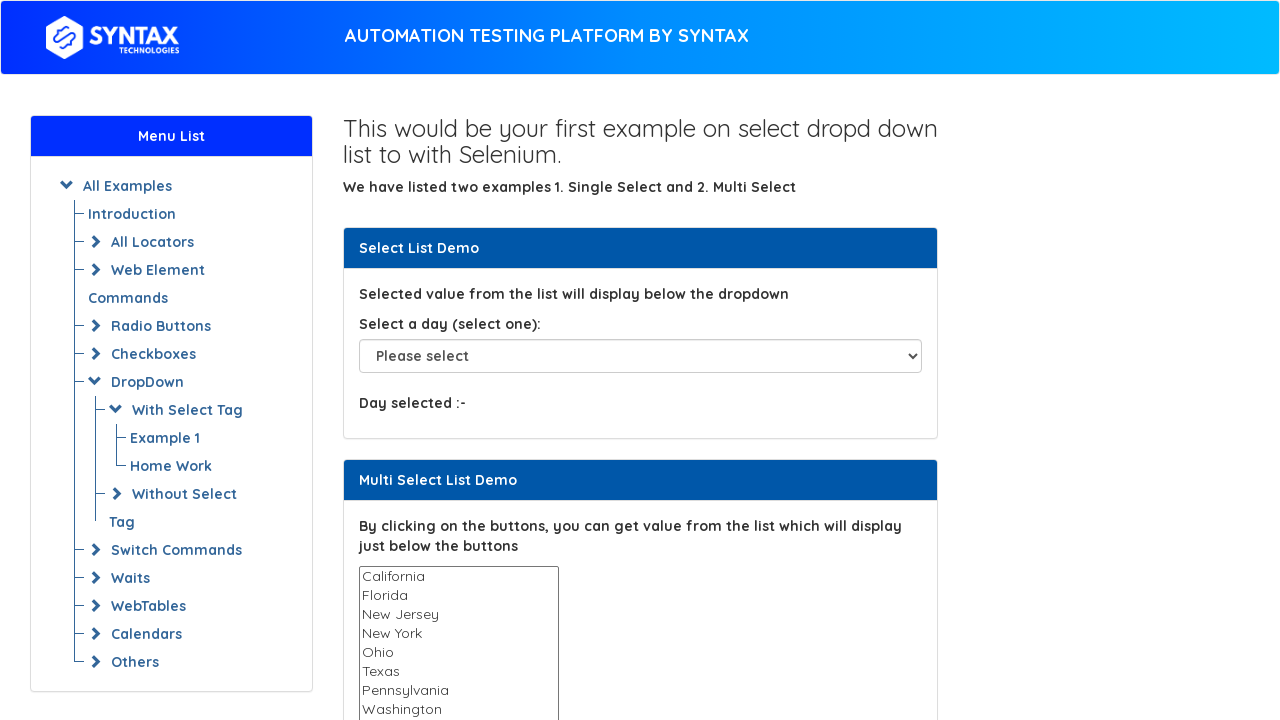

Waited 500ms to observe selection
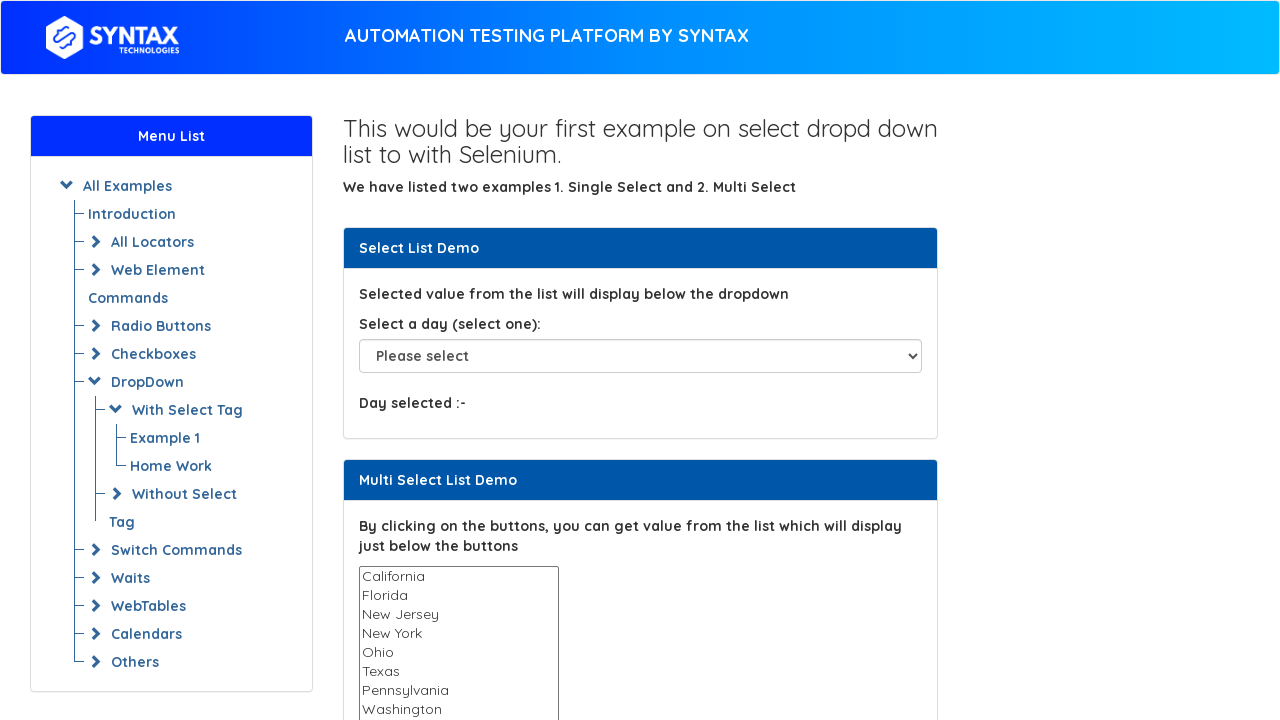

Retrieved text content from option 1: 'Sunday'
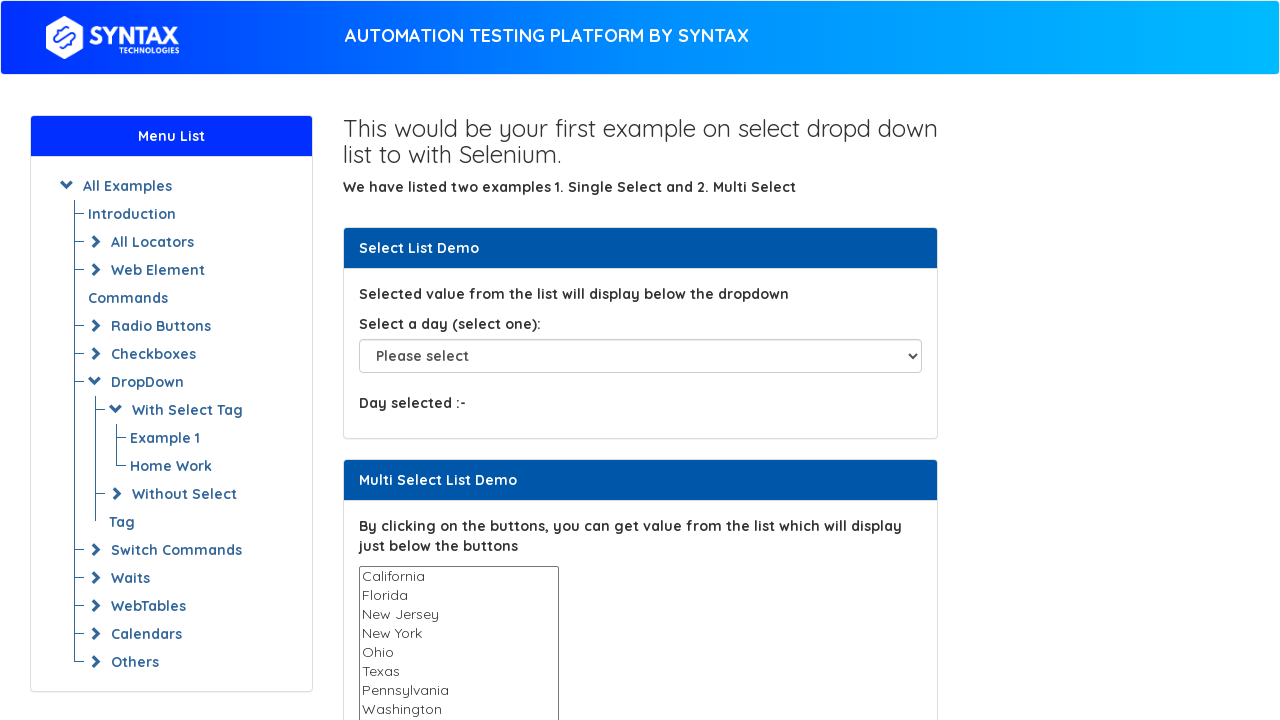

Selected dropdown option 1: 'Sunday' on #select-demo
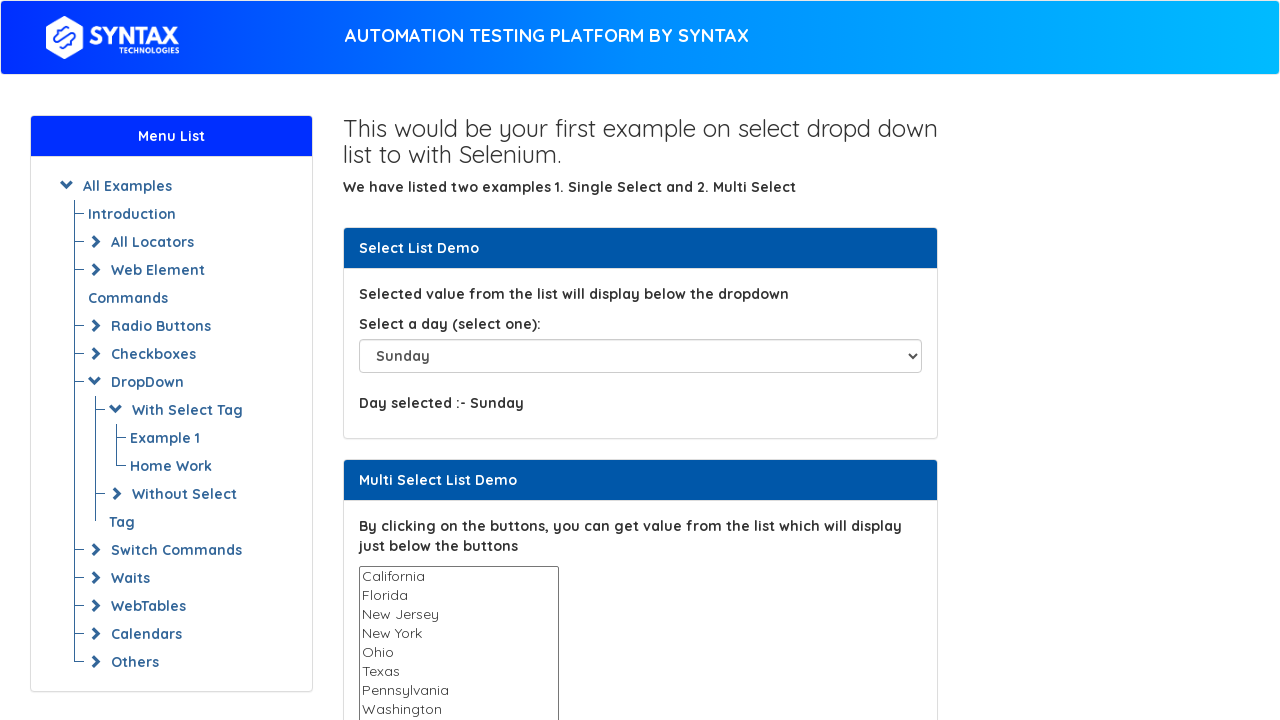

Waited 500ms to observe selection
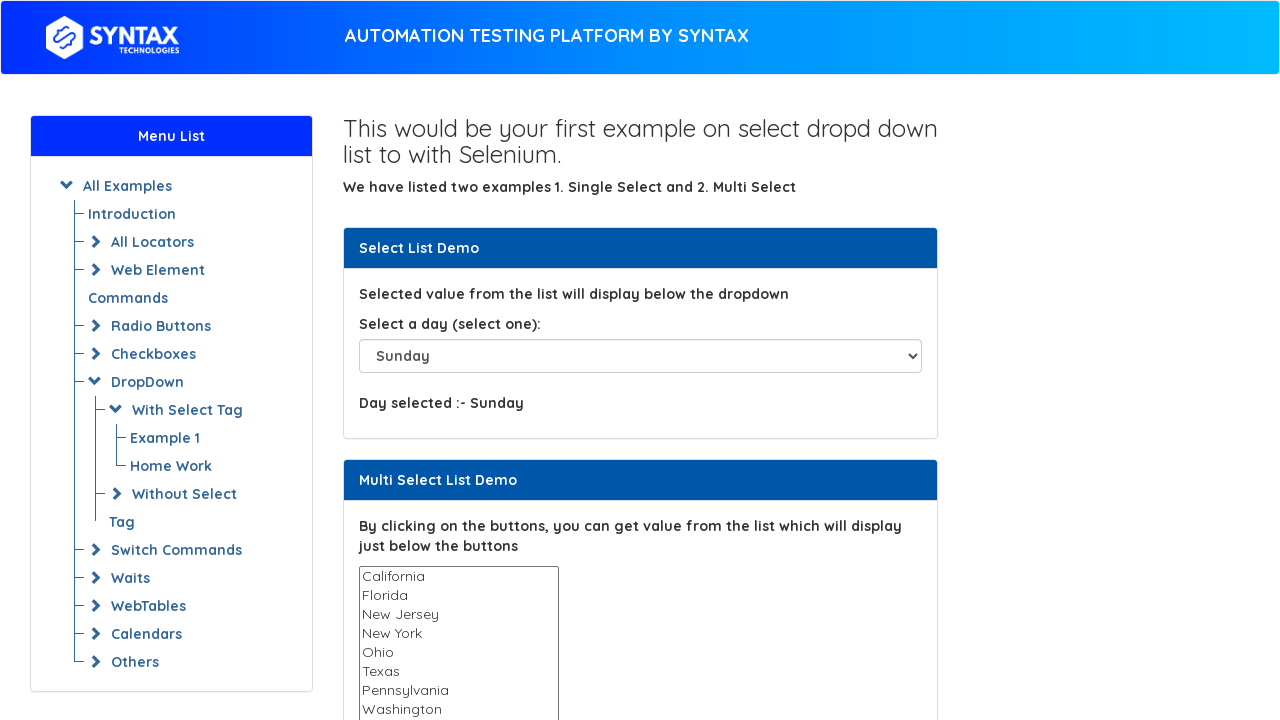

Retrieved text content from option 2: 'Monday'
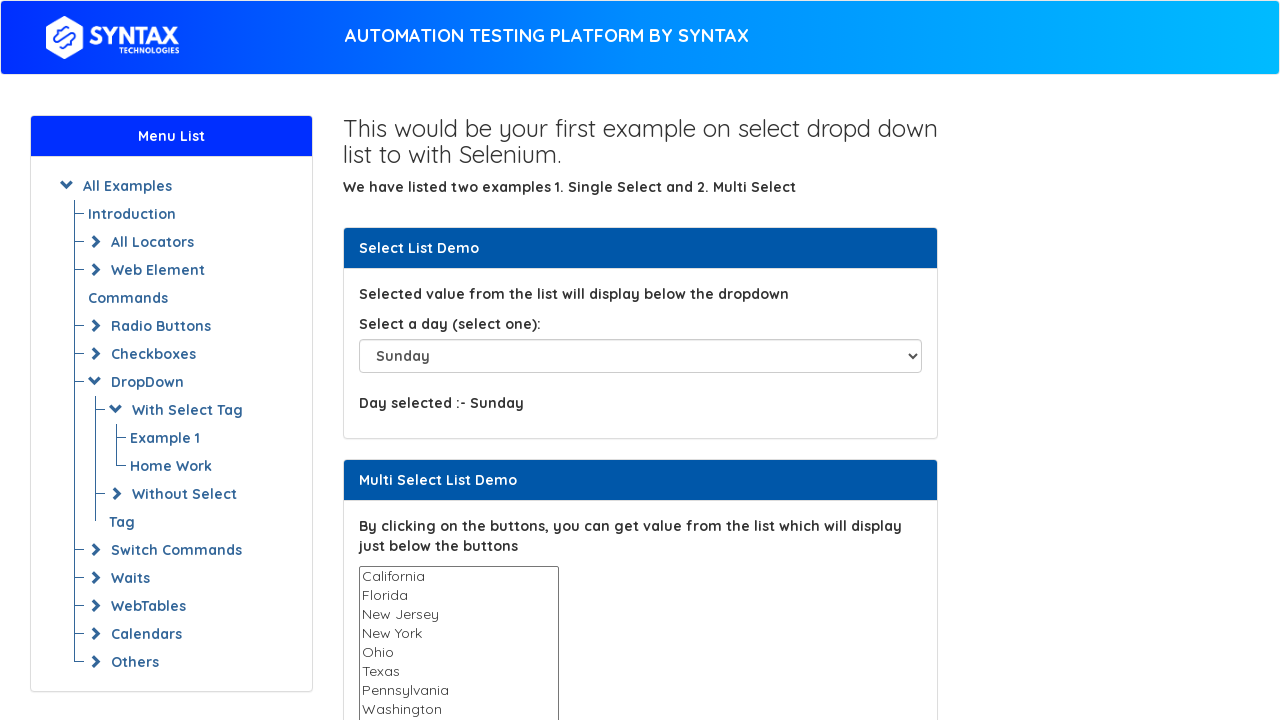

Selected dropdown option 2: 'Monday' on #select-demo
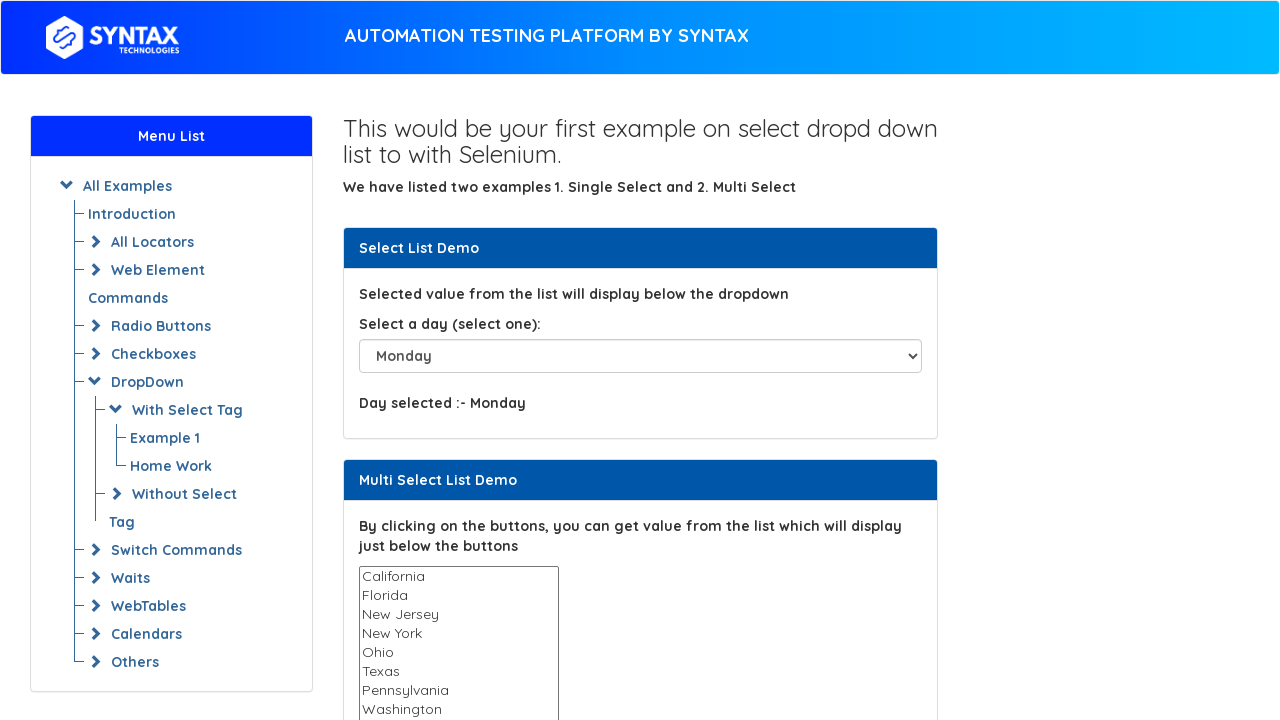

Waited 500ms to observe selection
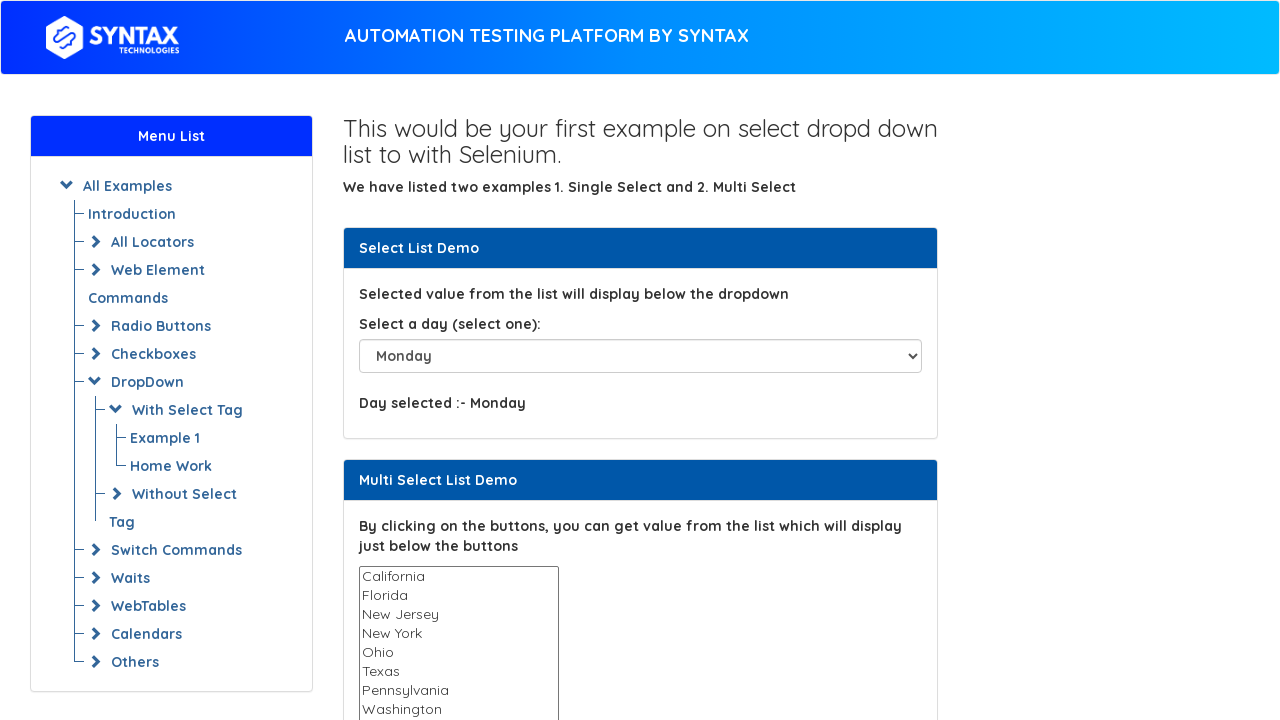

Retrieved text content from option 3: 'Tuesday'
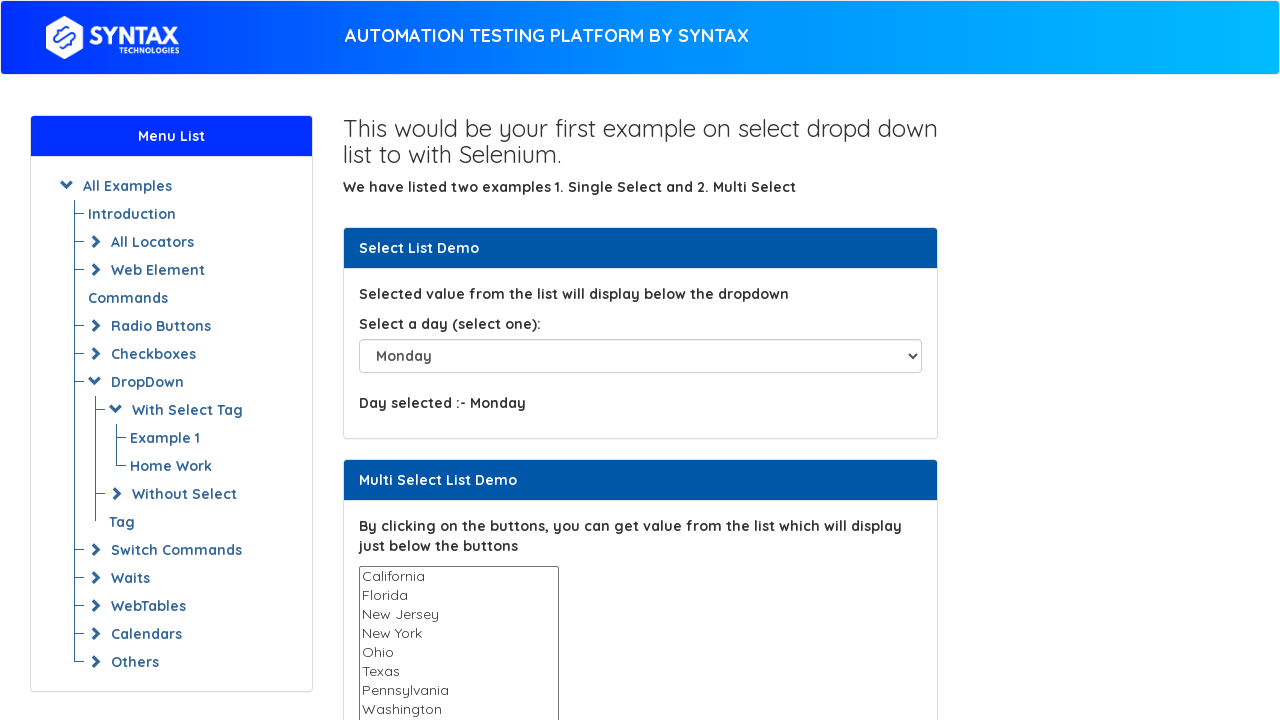

Selected dropdown option 3: 'Tuesday' on #select-demo
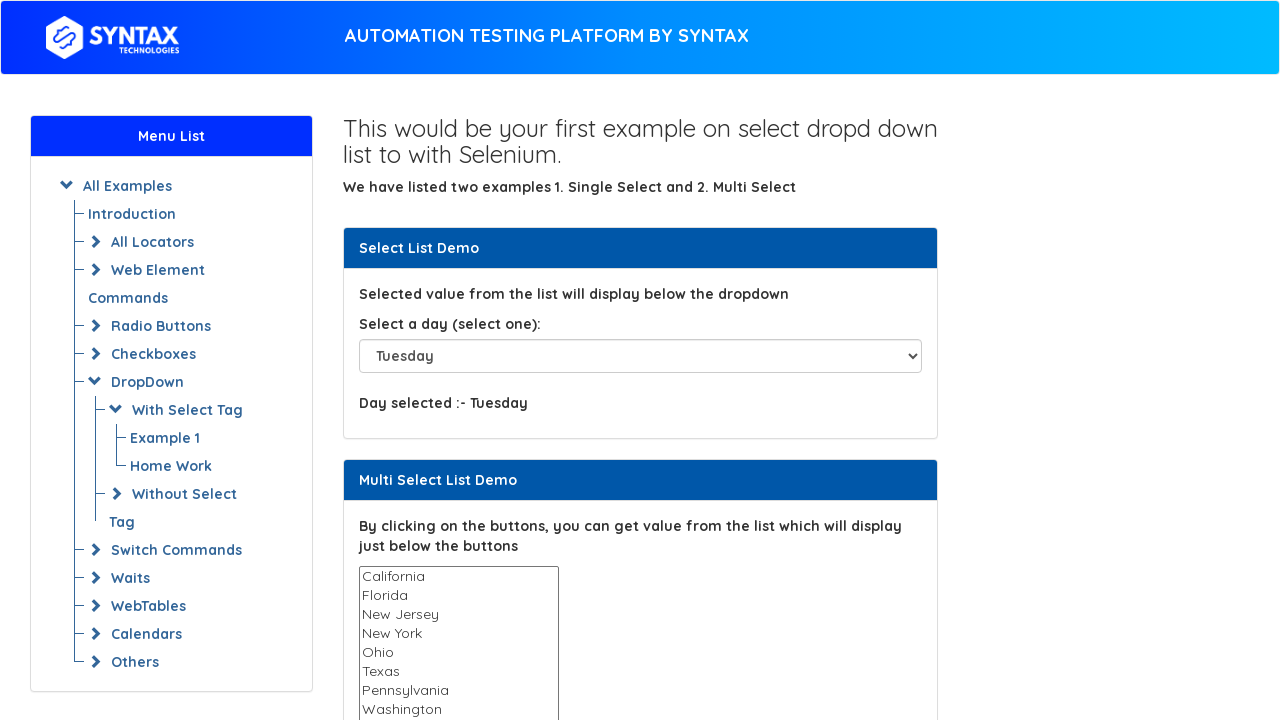

Waited 500ms to observe selection
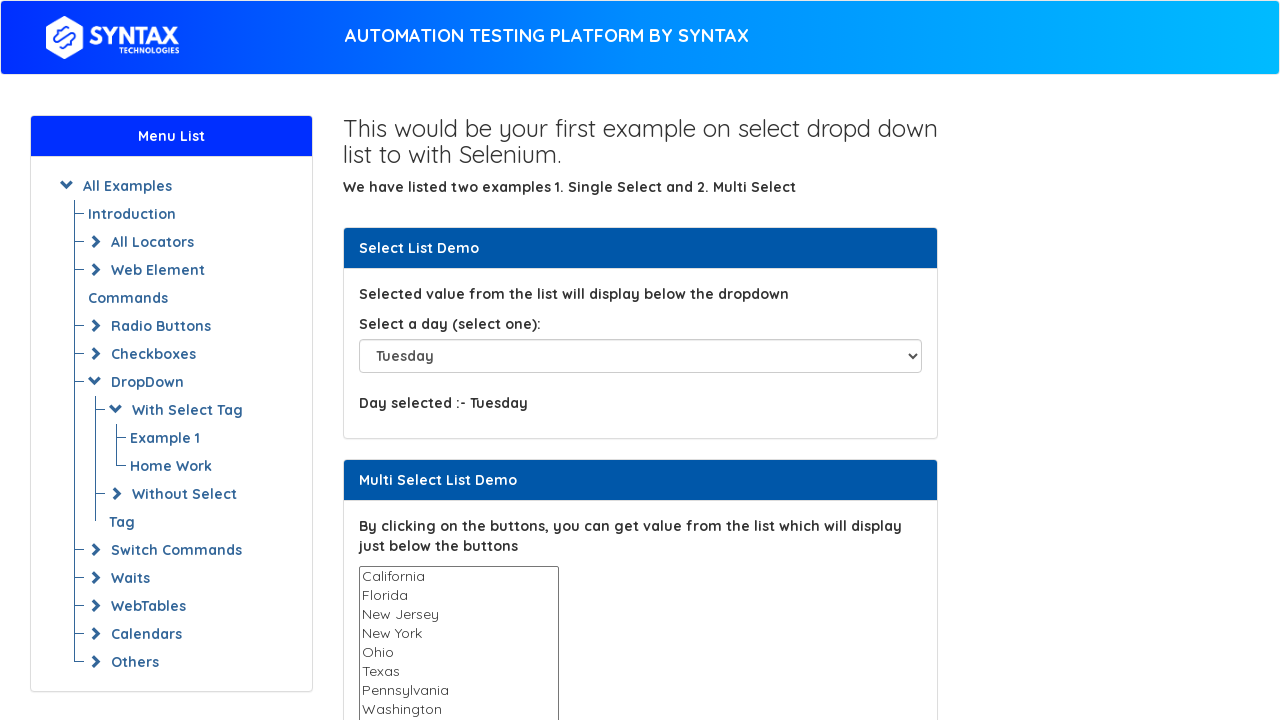

Retrieved text content from option 4: 'Wednesday'
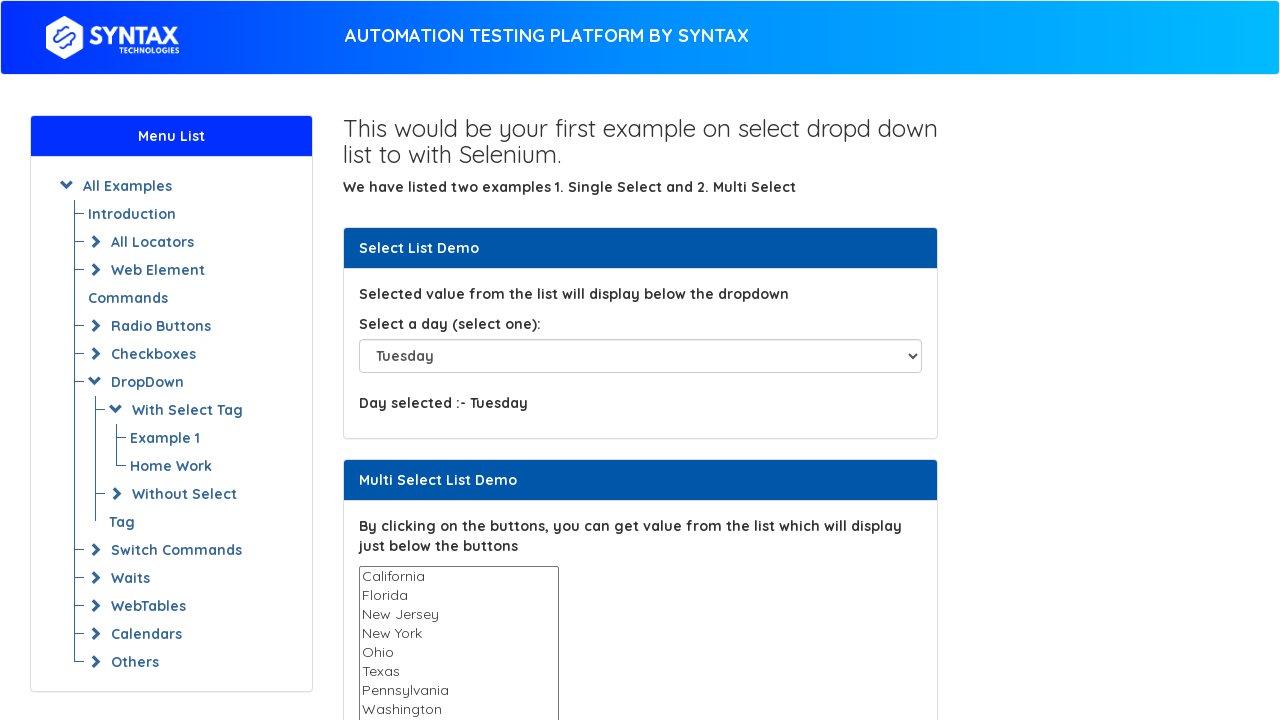

Selected dropdown option 4: 'Wednesday' on #select-demo
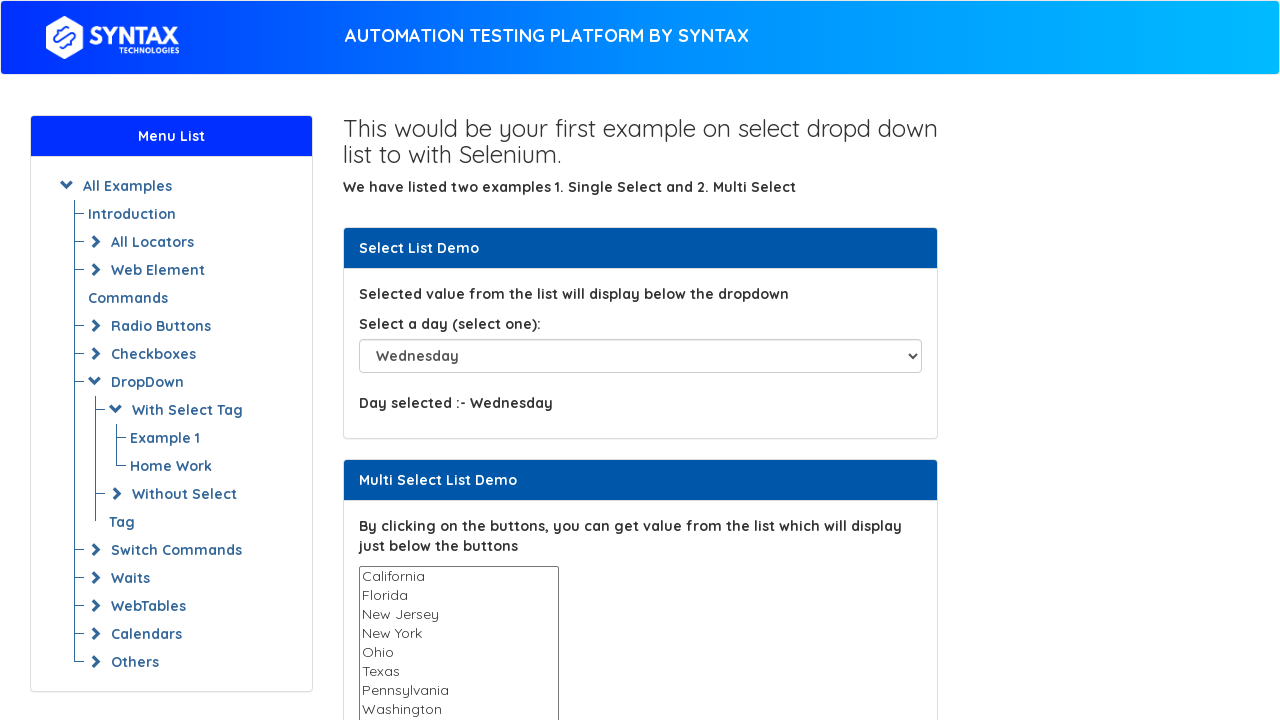

Waited 500ms to observe selection
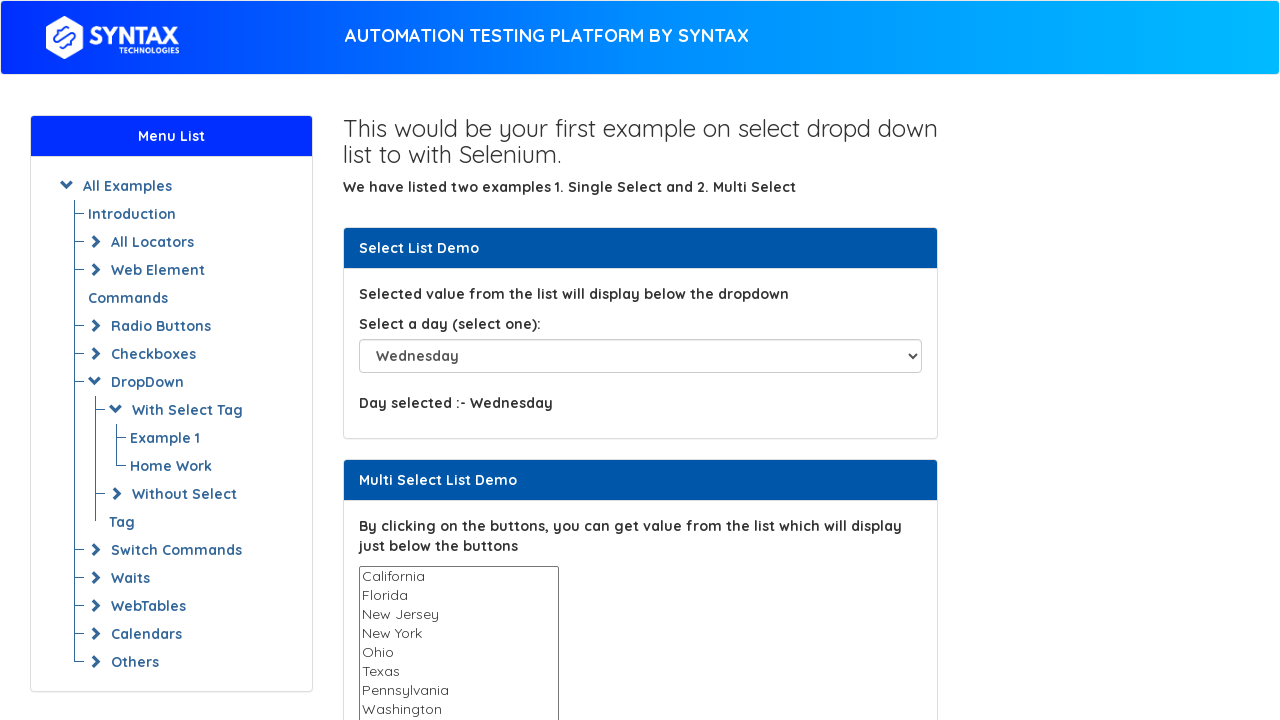

Retrieved text content from option 5: 'Thursday'
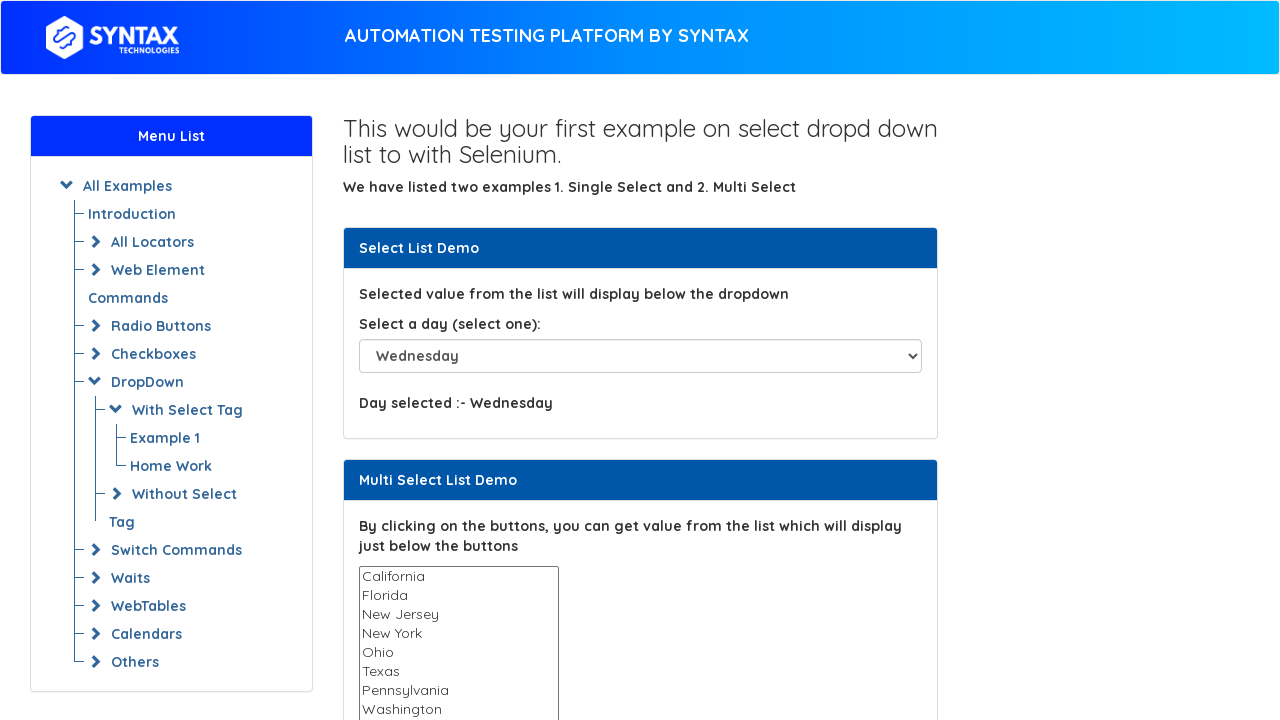

Selected dropdown option 5: 'Thursday' on #select-demo
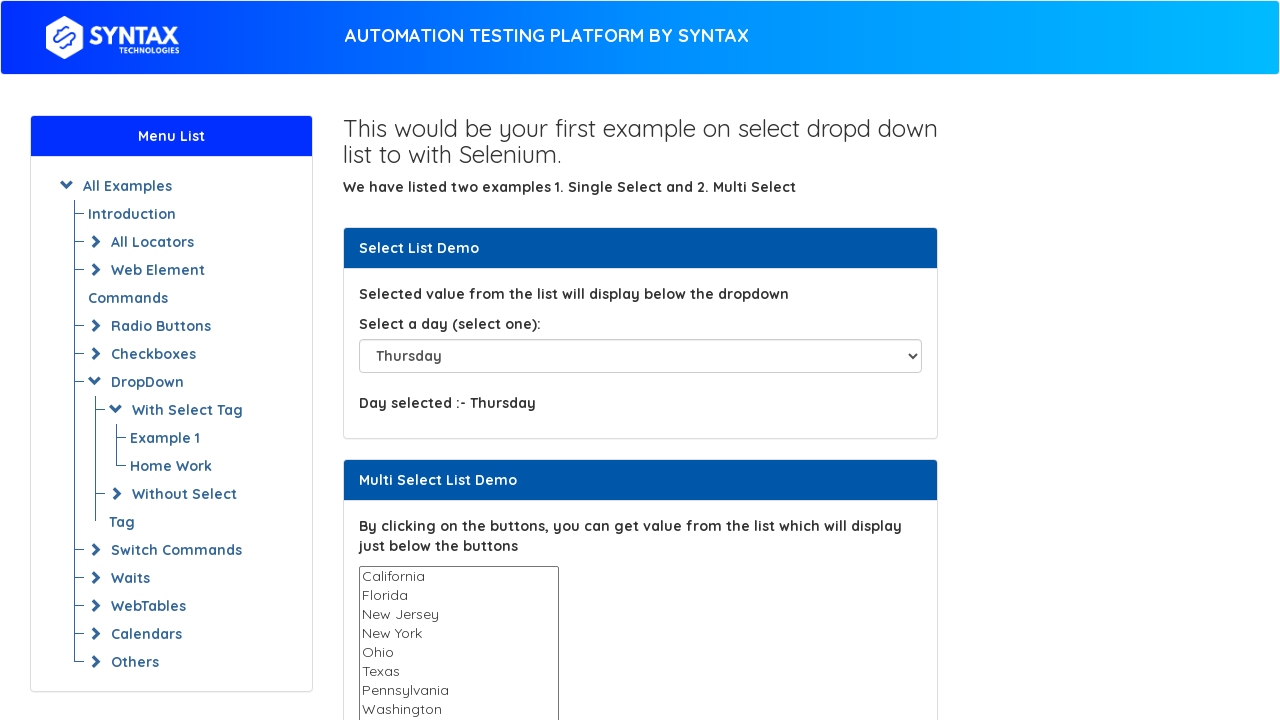

Waited 500ms to observe selection
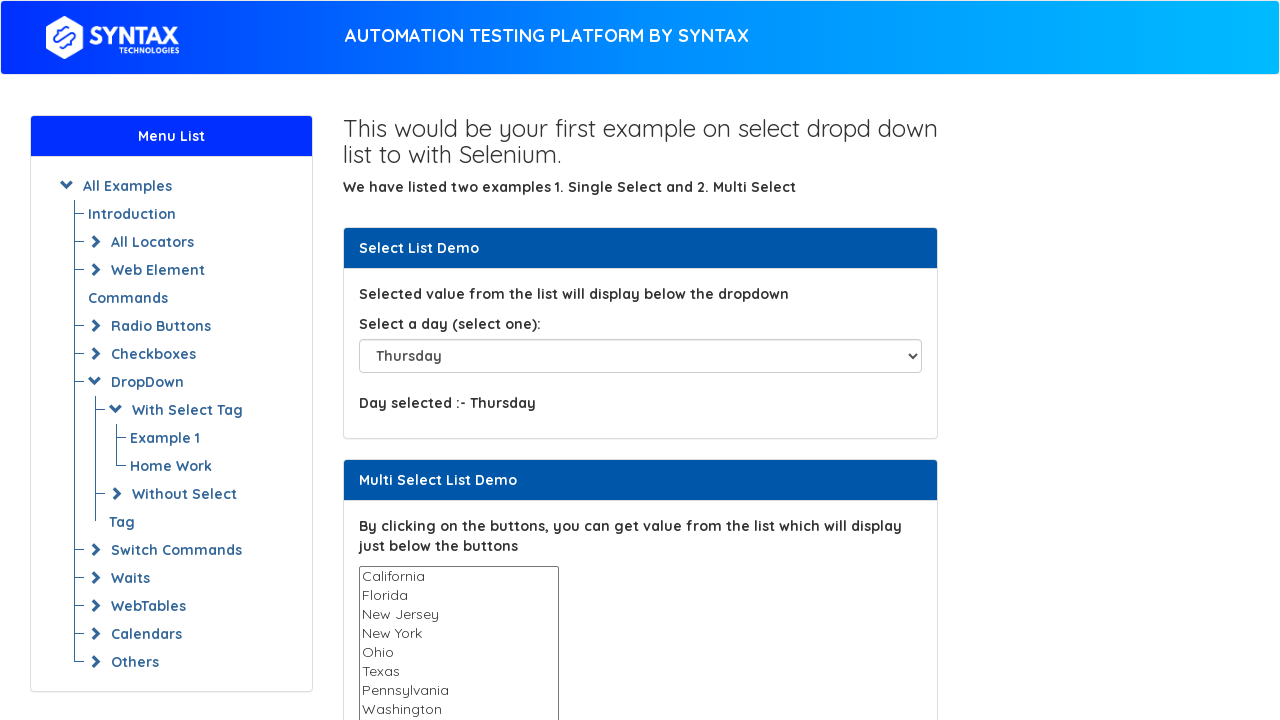

Retrieved text content from option 6: 'Friday'
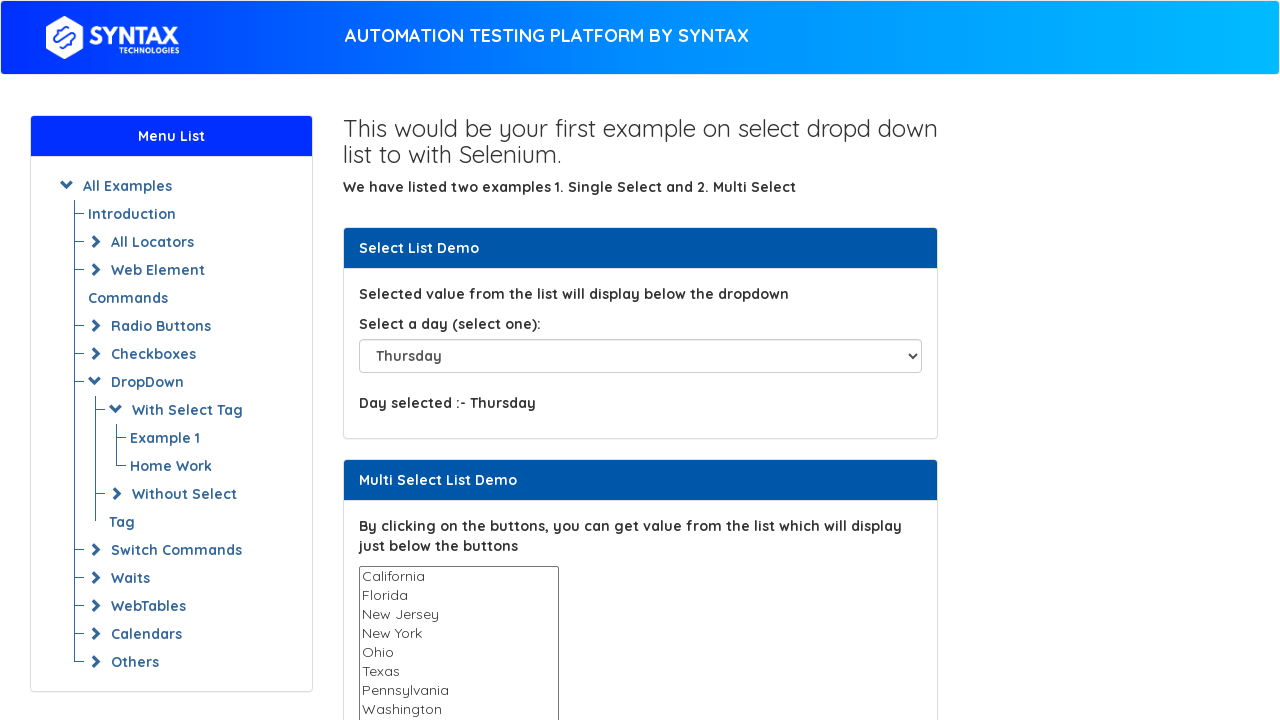

Selected dropdown option 6: 'Friday' on #select-demo
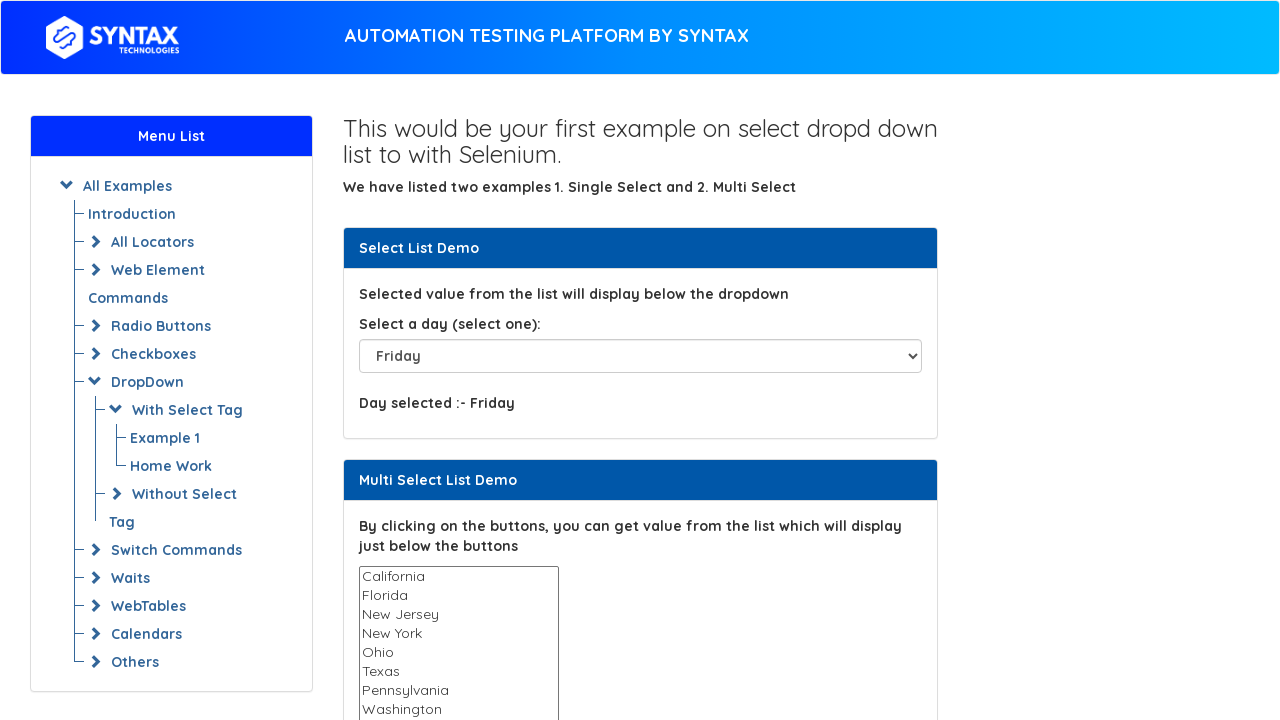

Waited 500ms to observe selection
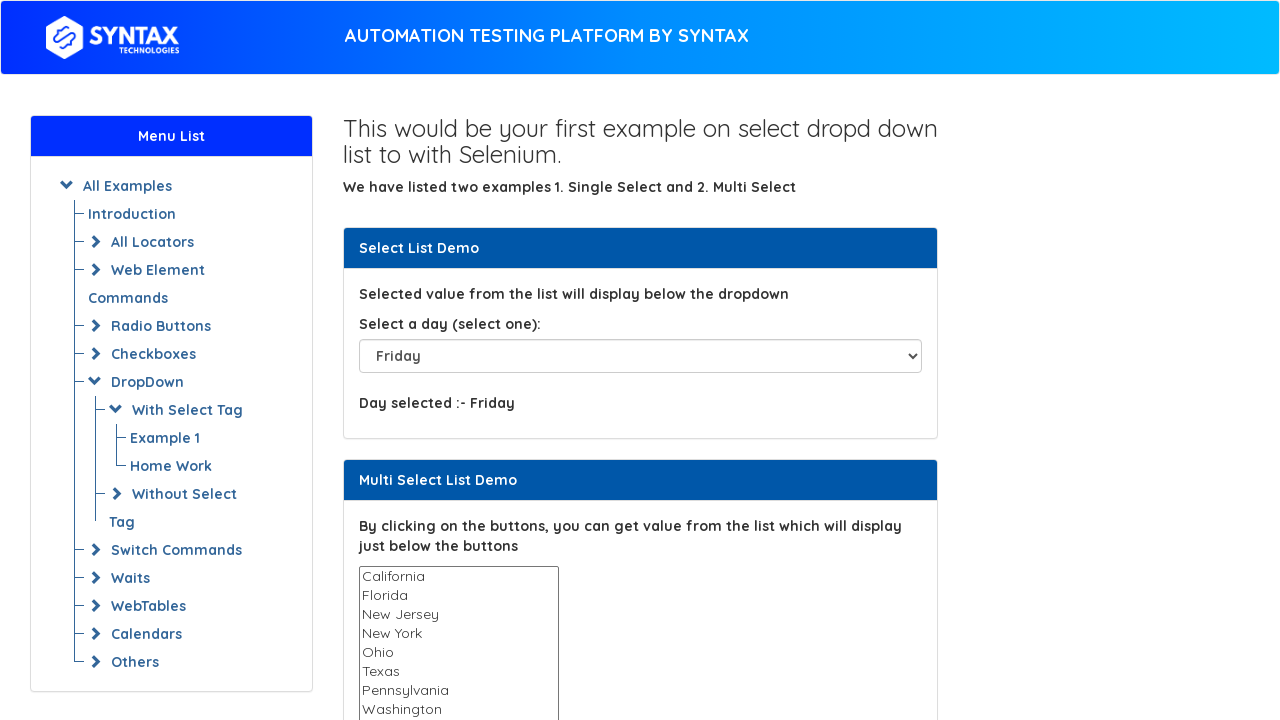

Retrieved text content from option 7: 'Saturday'
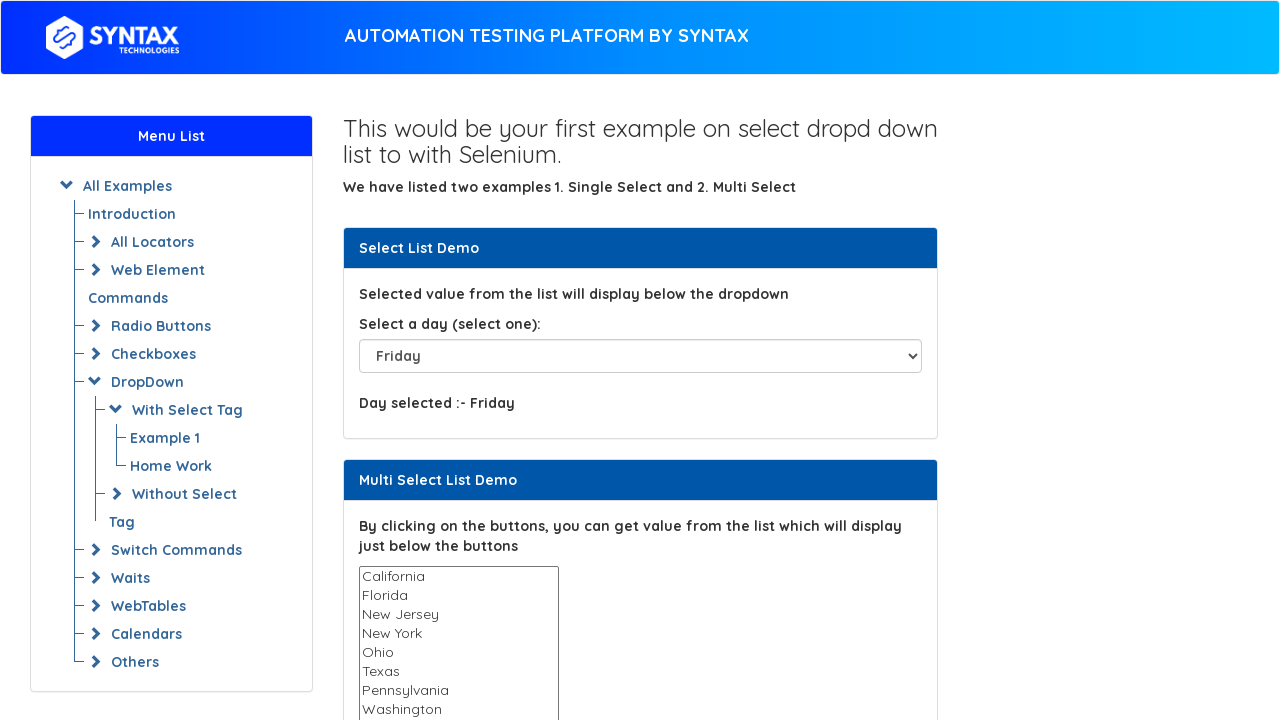

Selected dropdown option 7: 'Saturday' on #select-demo
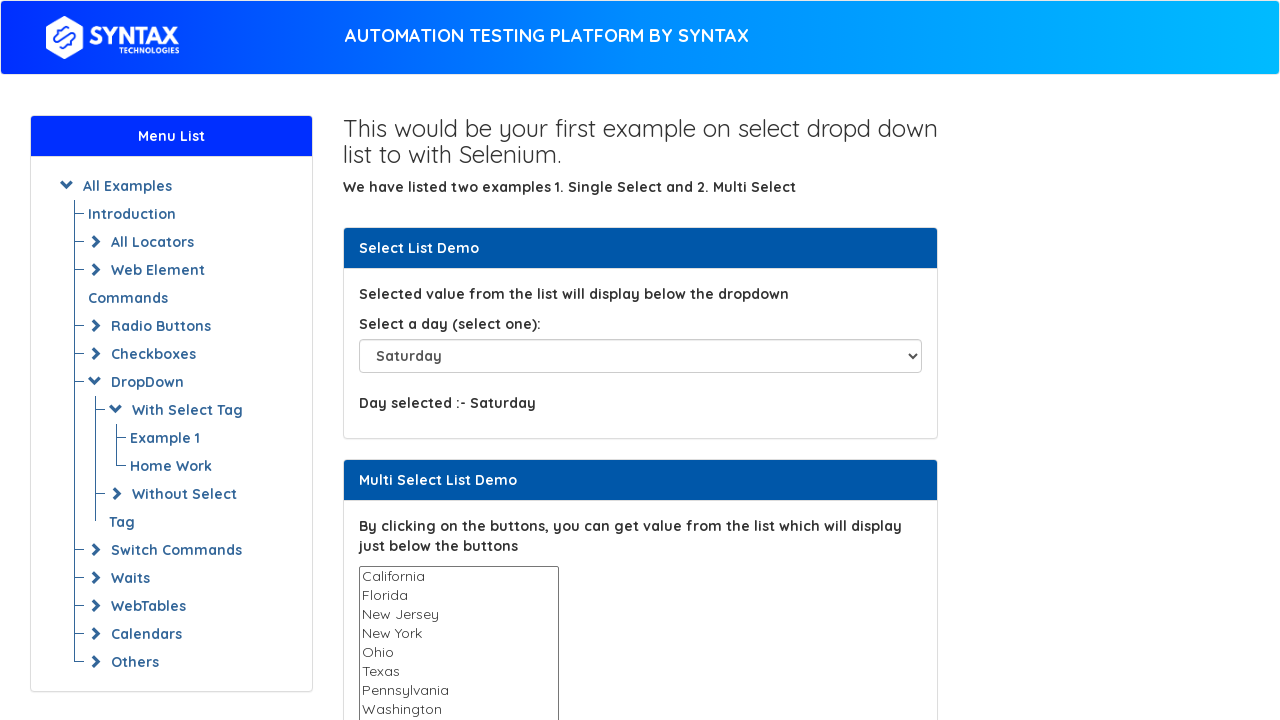

Waited 500ms to observe selection
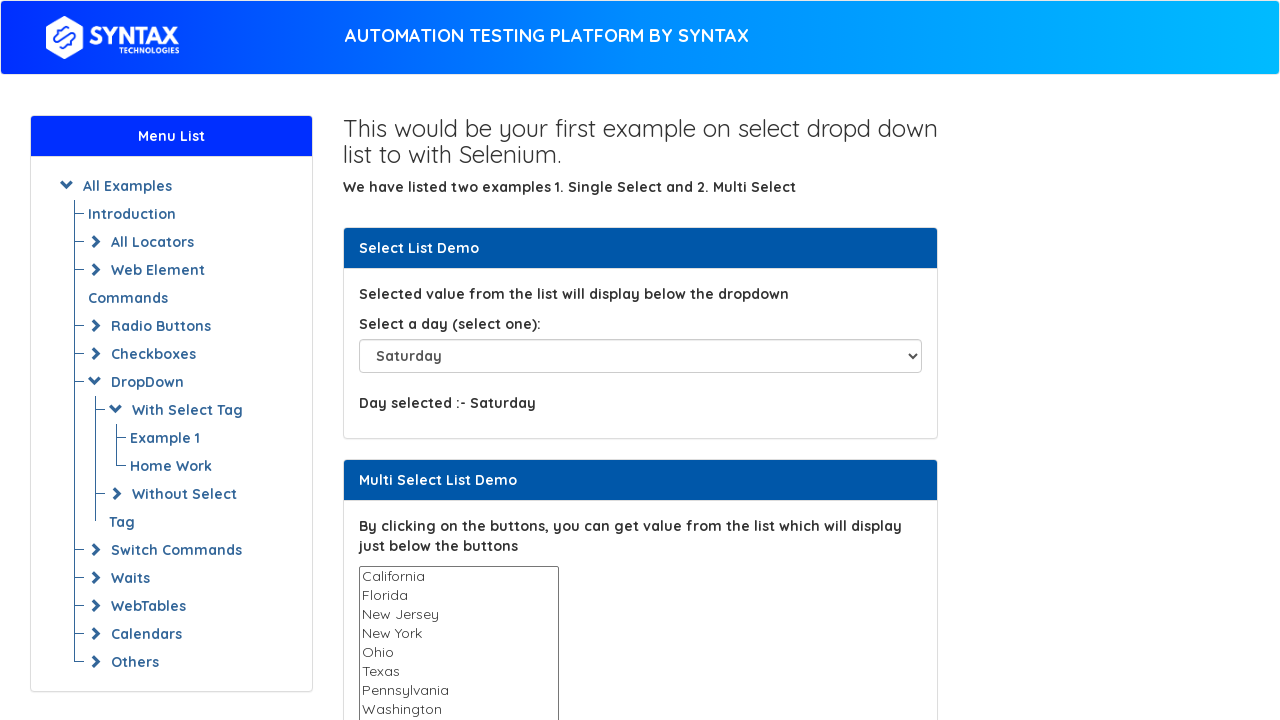

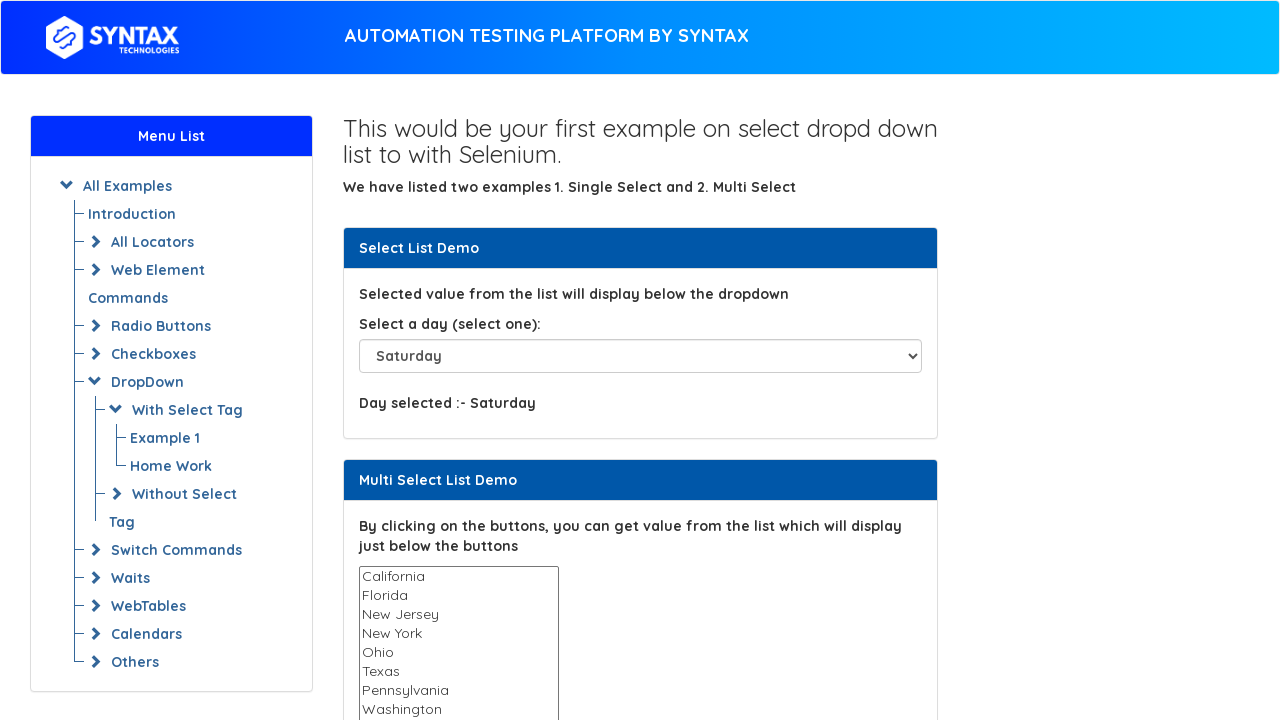